Tests mobile number validation with more than required digits

Starting URL: https://demoqa.com/automation-practice-form

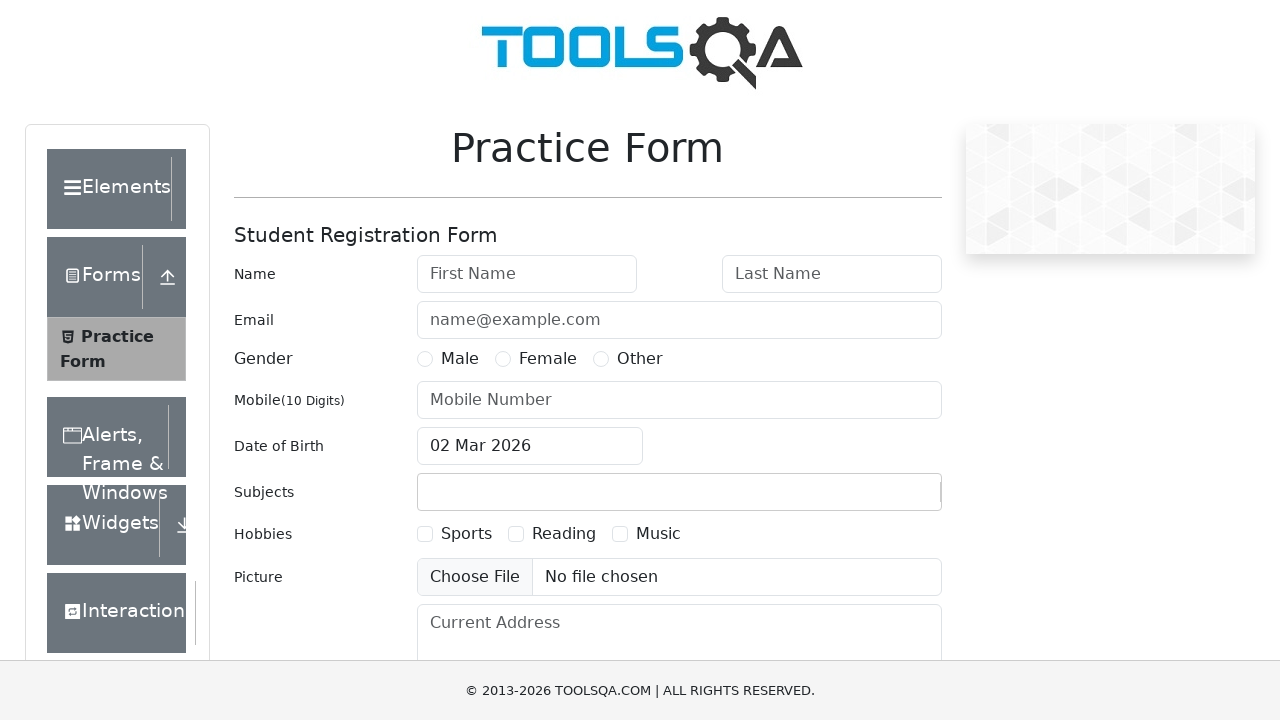

Filled first name field with 'Sarika' on #firstName
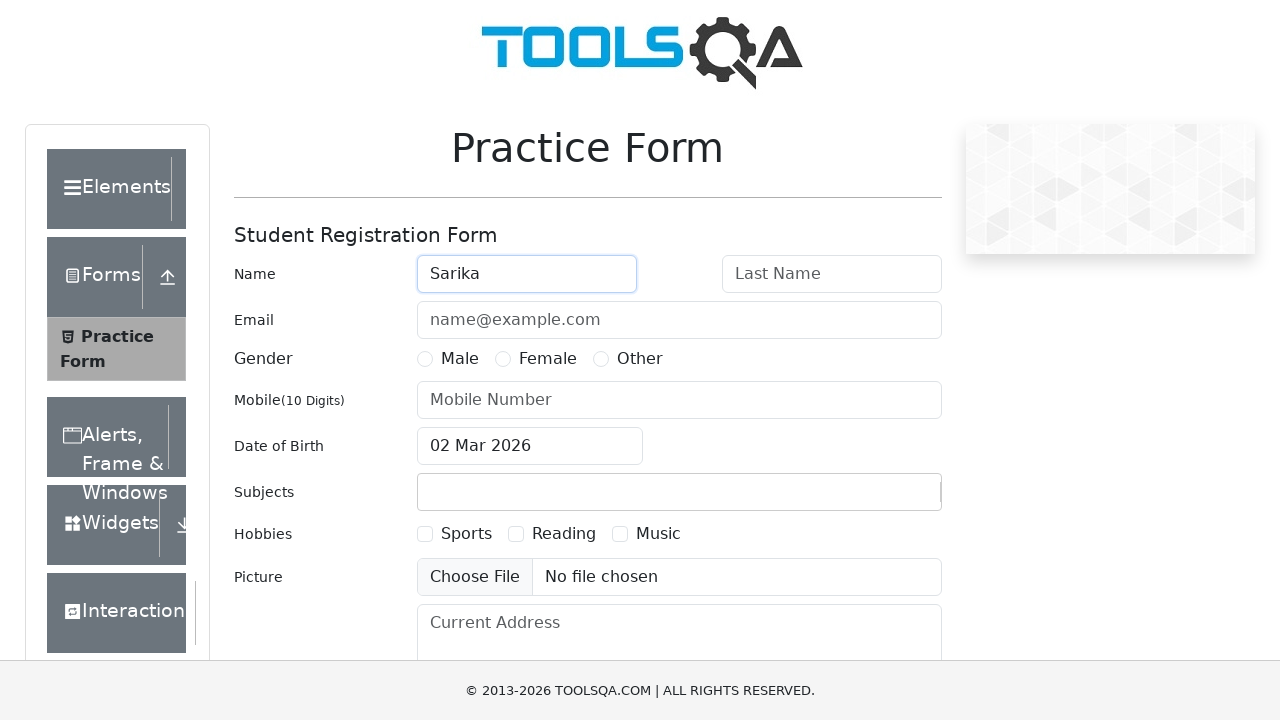

Filled last name field with 'Shrestha' on #lastName
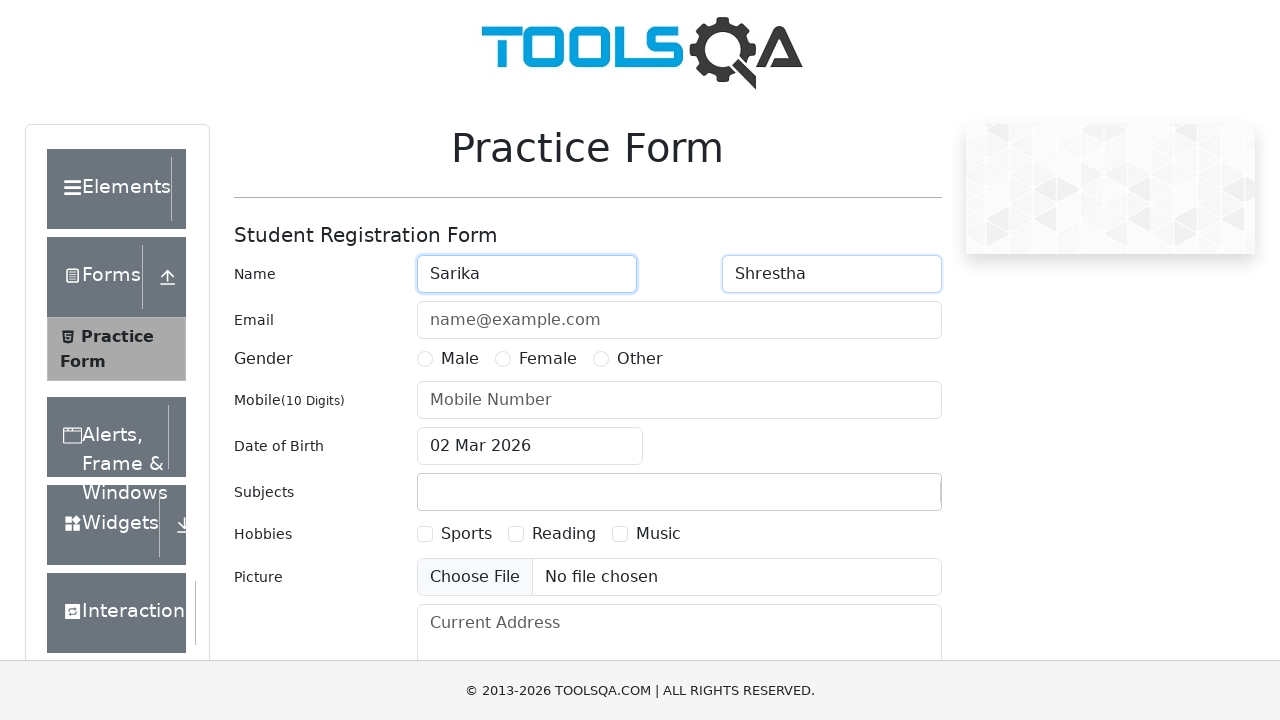

Filled email field with 'sarika@gmail.com' on #userEmail
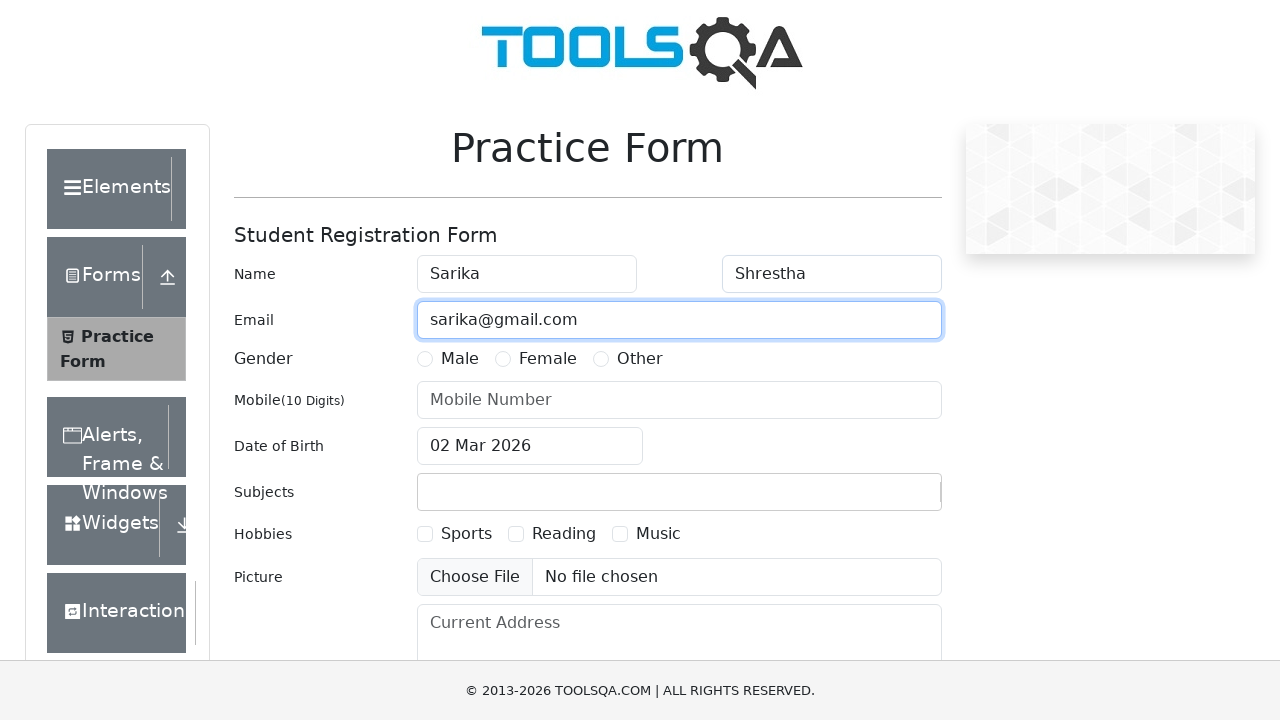

Selected Female gender option at (548, 359) on xpath=//label[text()='Female']
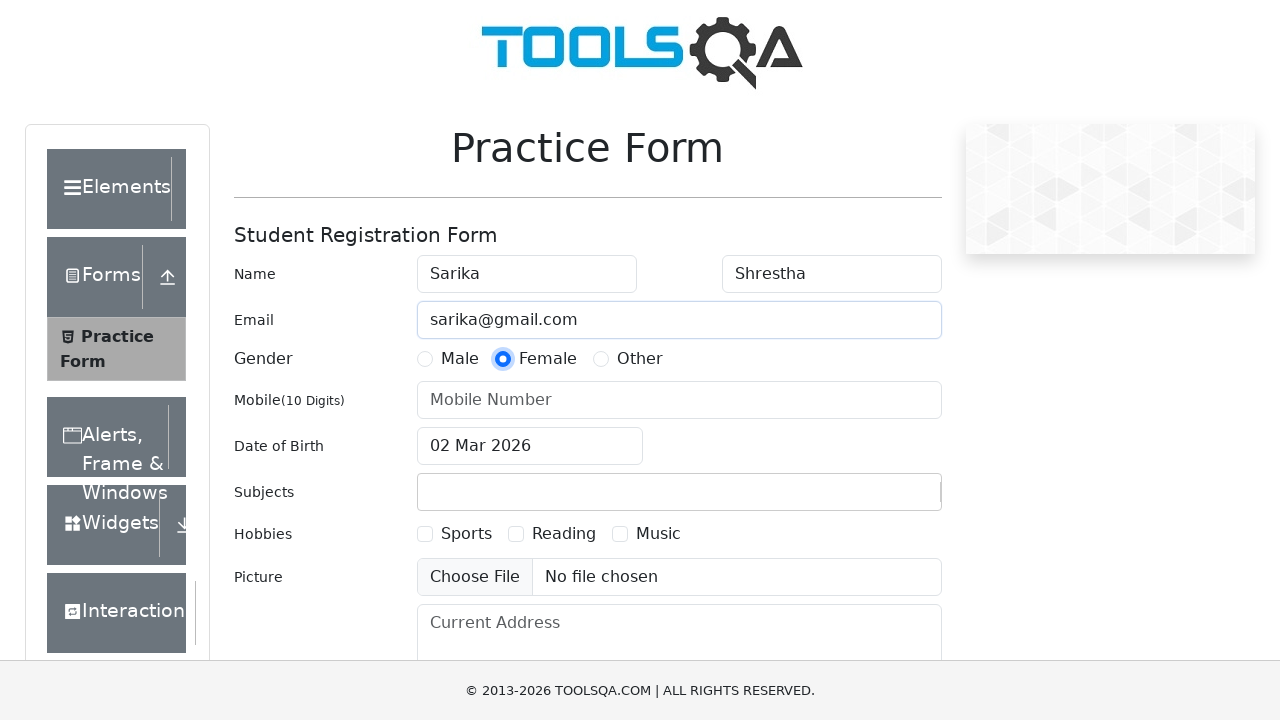

Filled mobile number field with 12-digit number '987654321012' (exceeds required digits) on #userNumber
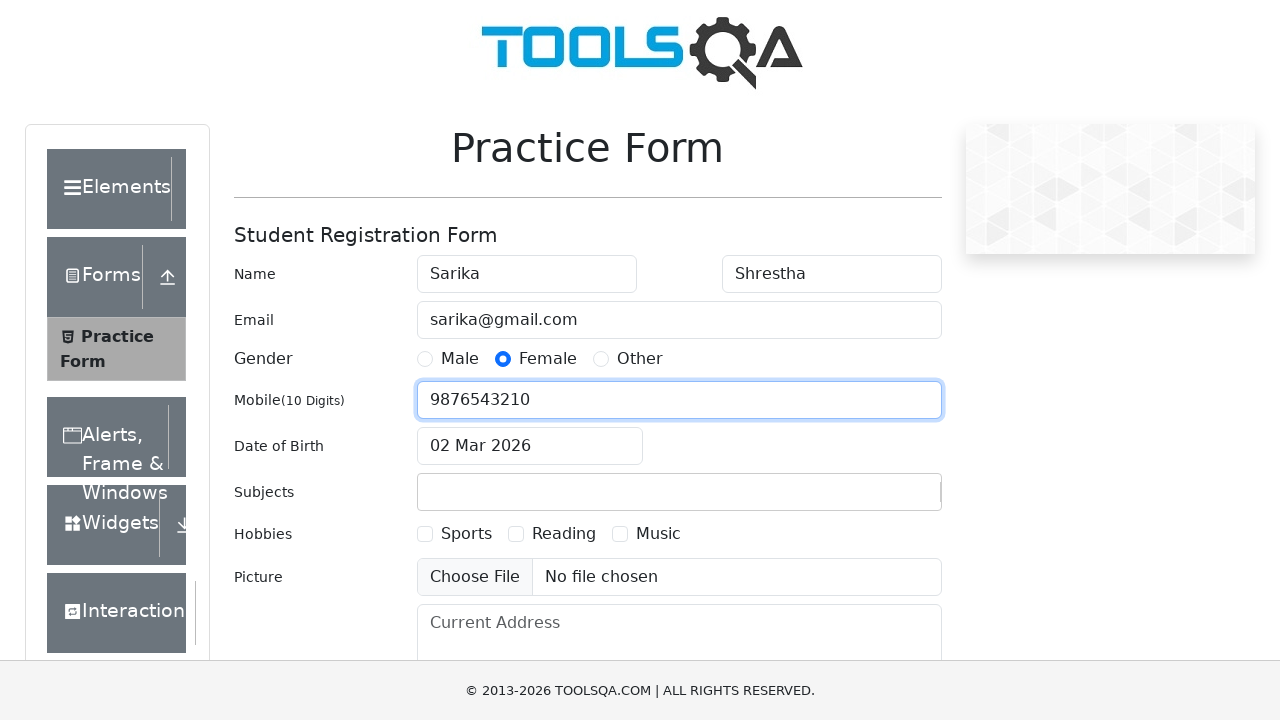

Clicked submit button to validate form with excess mobile digits
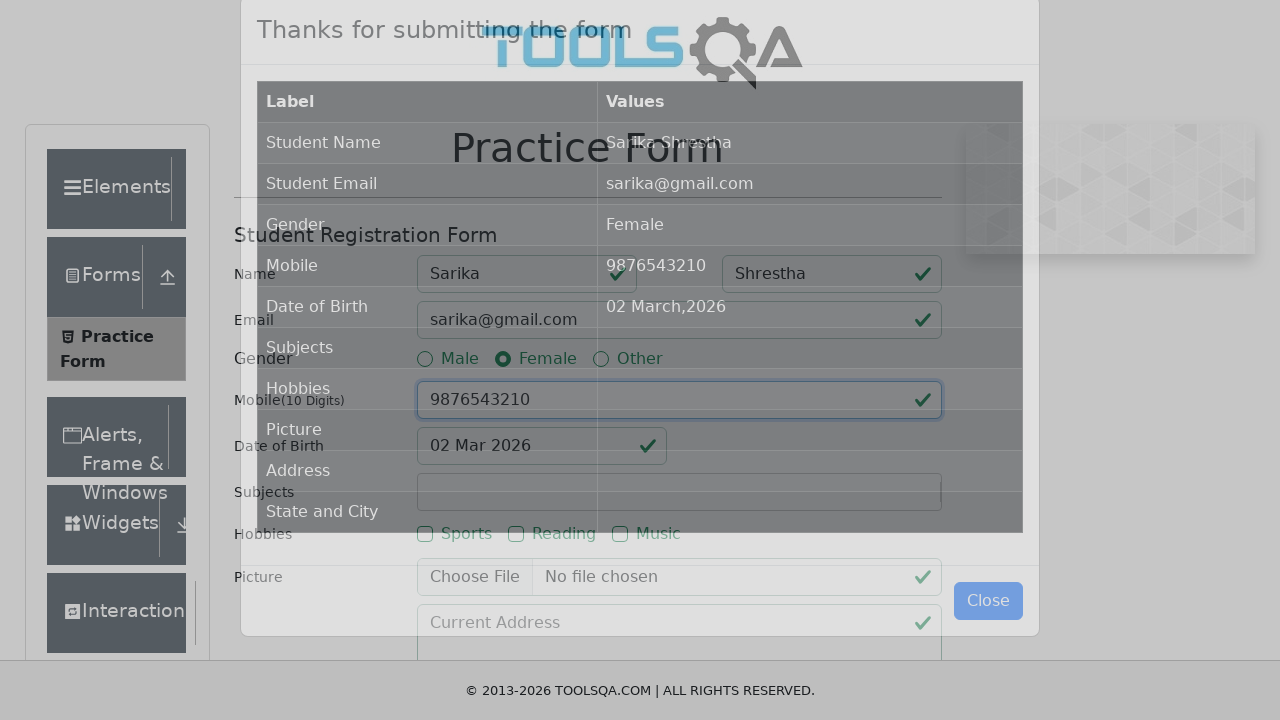

Waited 1 second for validation response
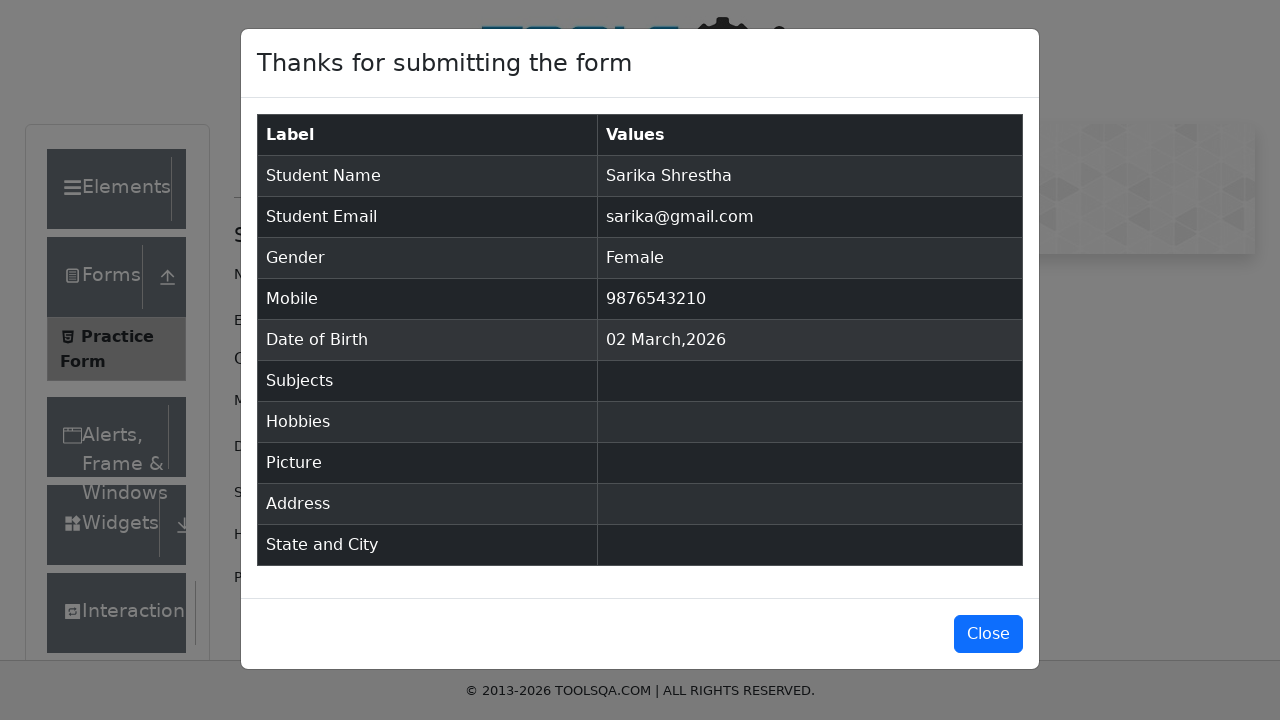

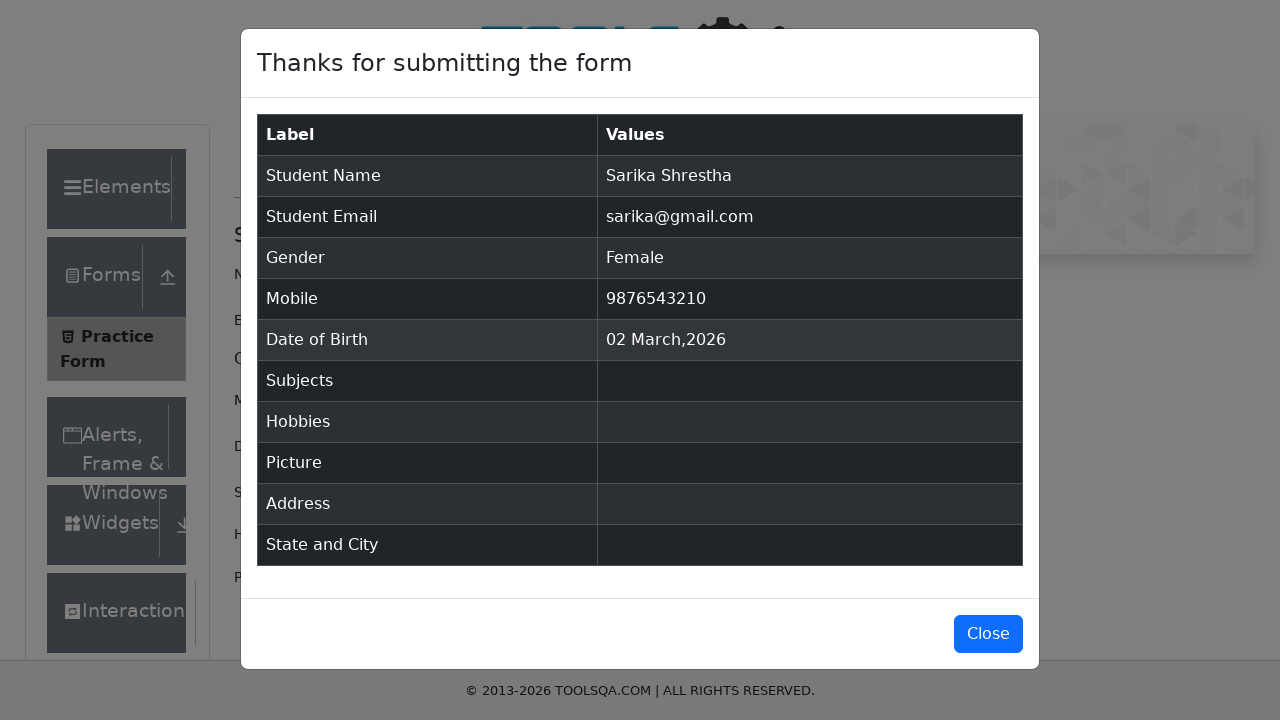